Tests marking individual items as complete by checking their checkboxes

Starting URL: https://demo.playwright.dev/todomvc

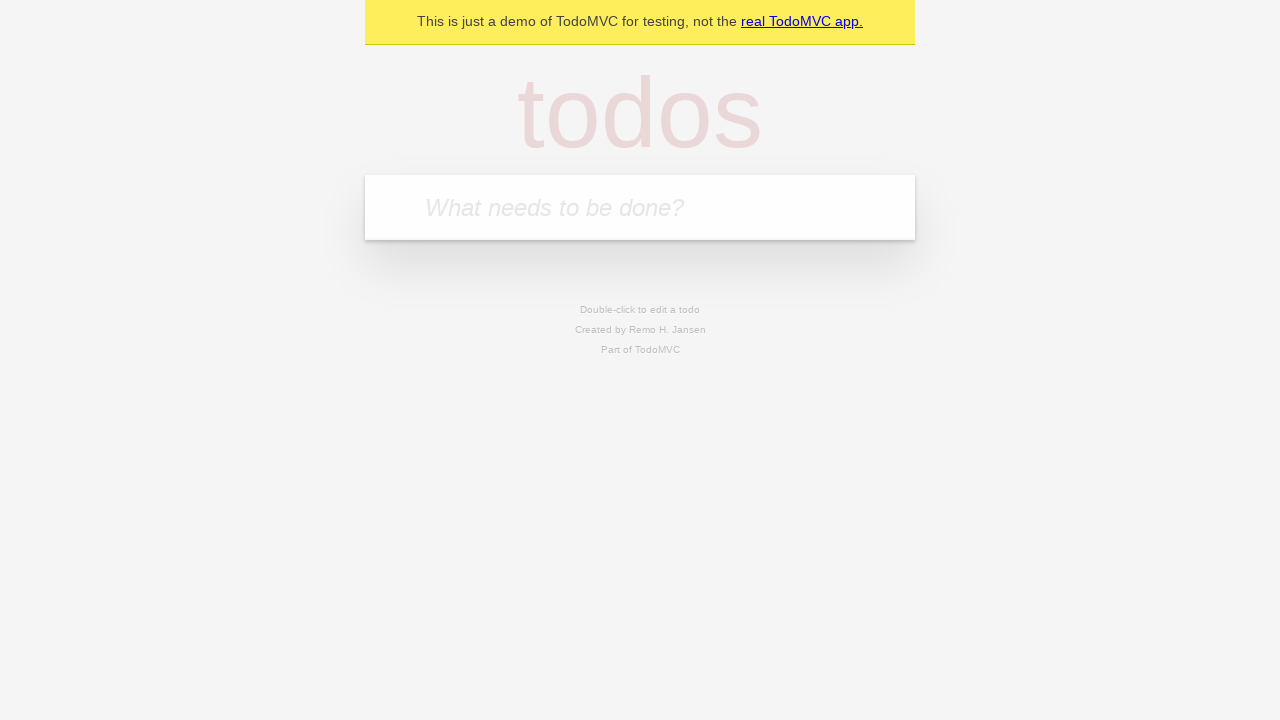

Filled todo input with 'buy some cheese' on internal:attr=[placeholder="What needs to be done?"i]
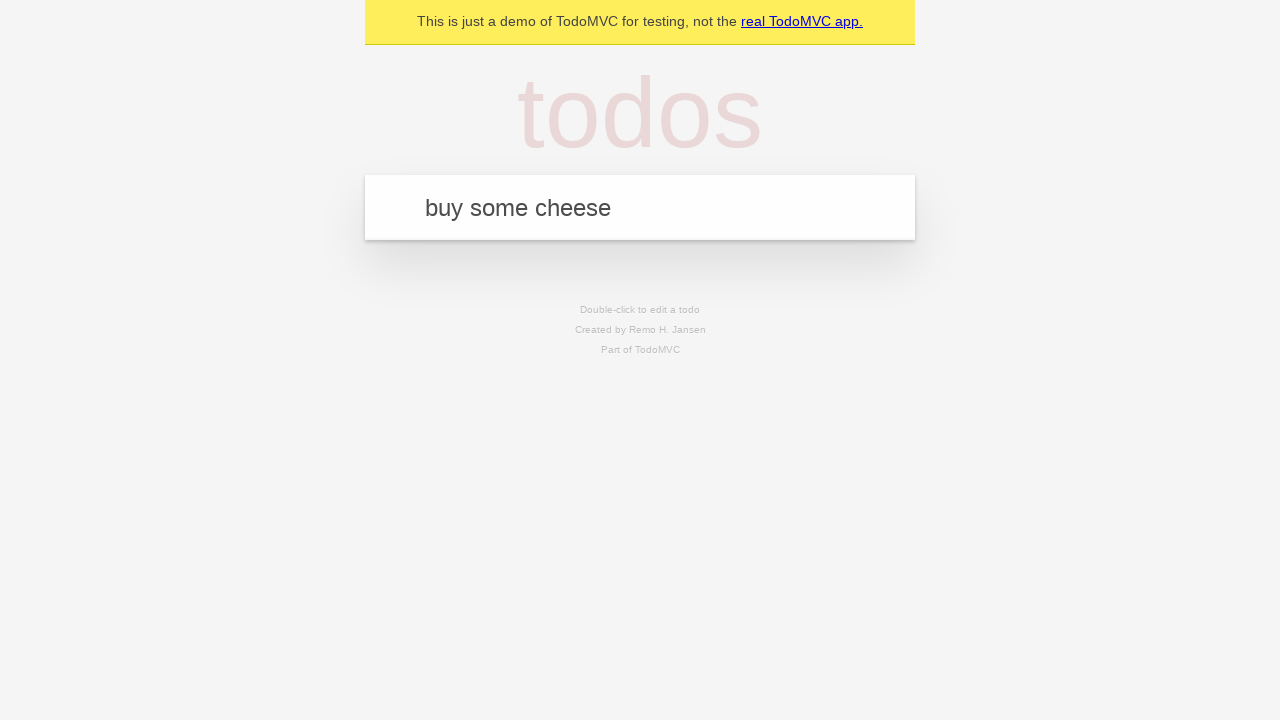

Pressed Enter to create todo item 'buy some cheese' on internal:attr=[placeholder="What needs to be done?"i]
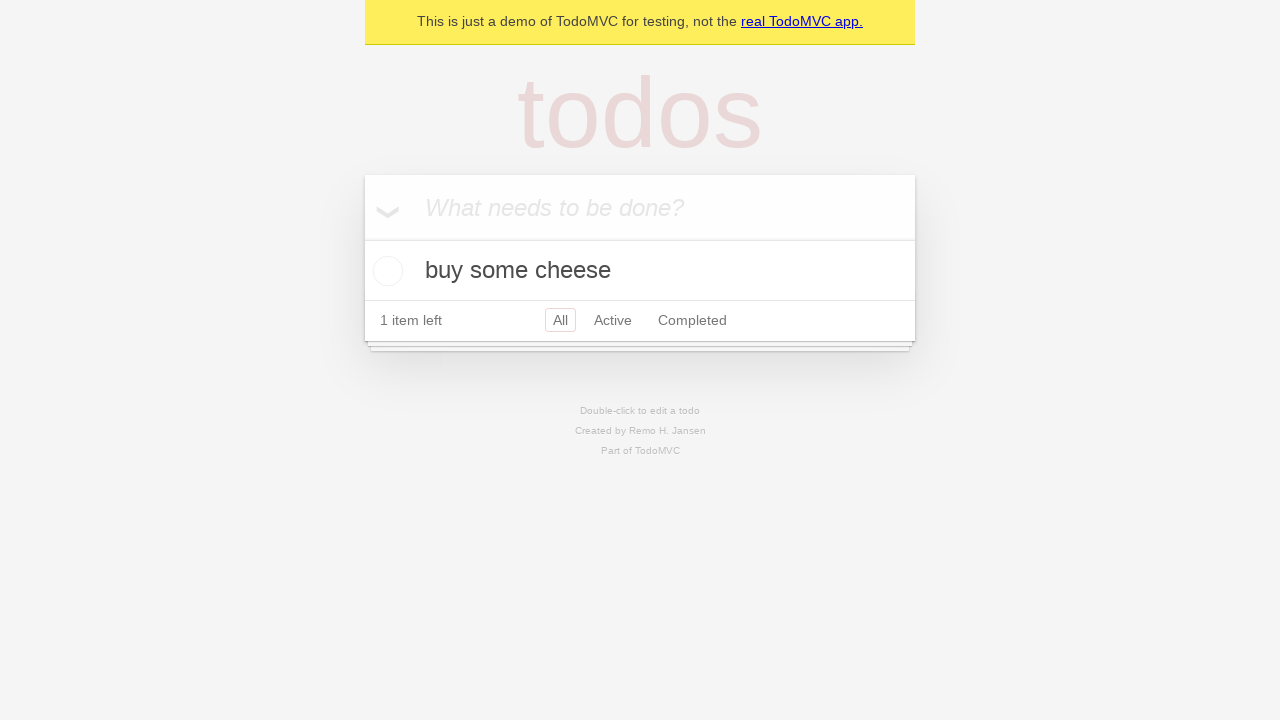

Filled todo input with 'feed the cat' on internal:attr=[placeholder="What needs to be done?"i]
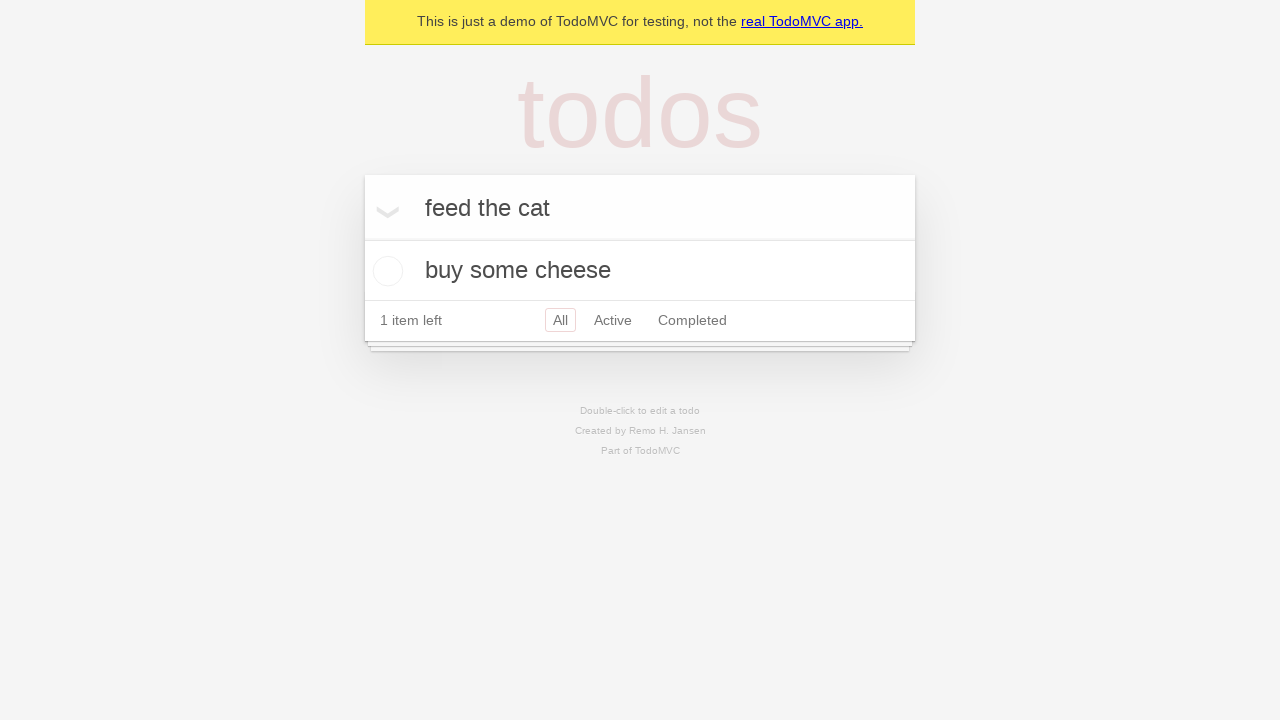

Pressed Enter to create todo item 'feed the cat' on internal:attr=[placeholder="What needs to be done?"i]
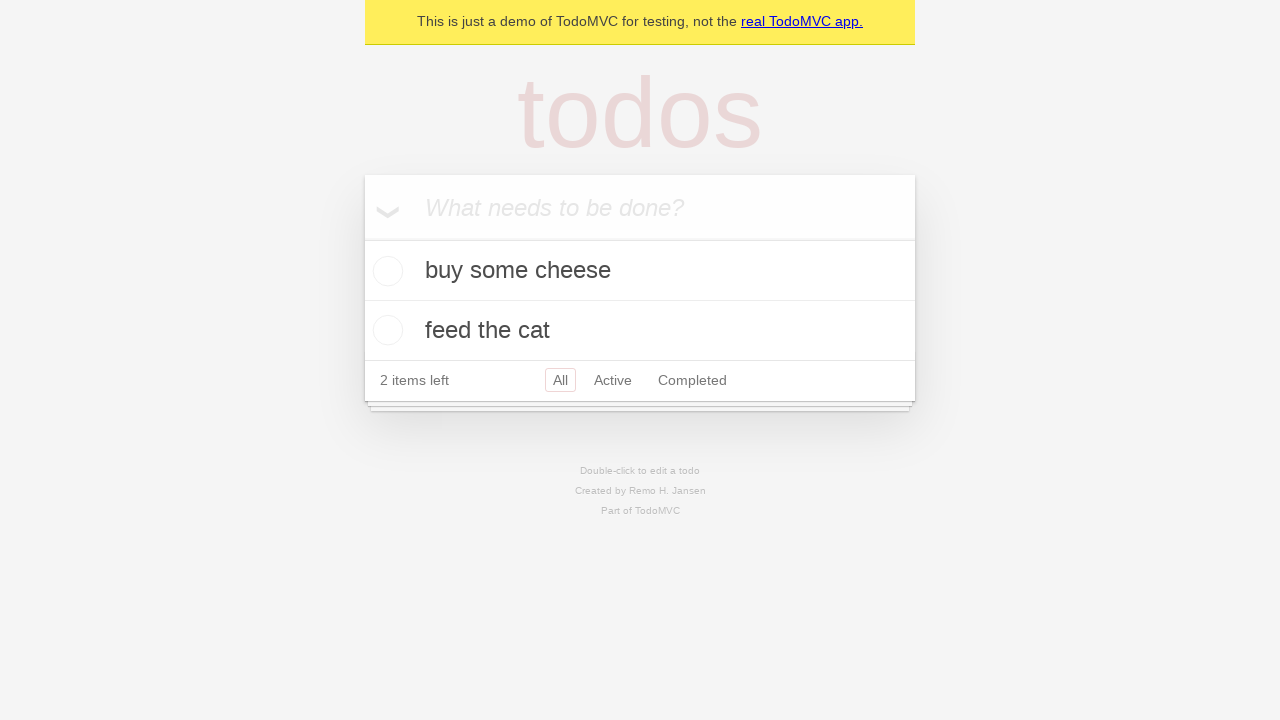

Waited for second todo item to appear
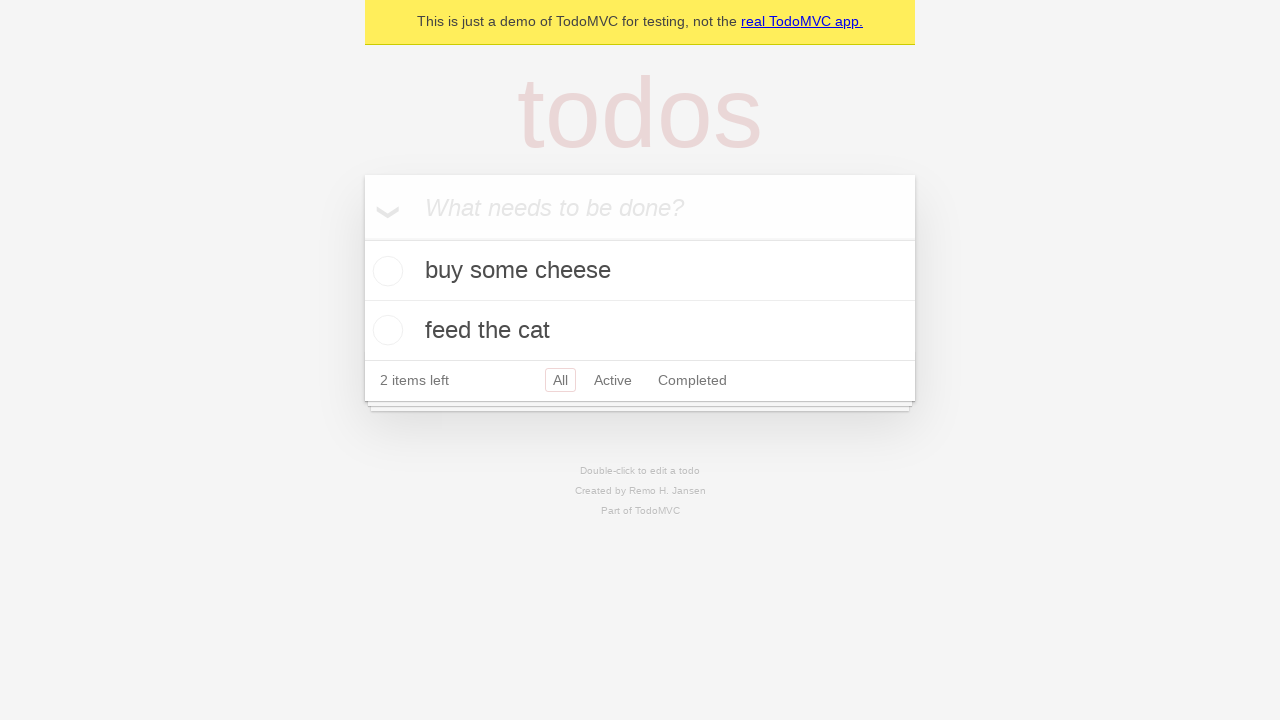

Marked first todo item as complete by checking checkbox at (385, 271) on internal:testid=[data-testid="todo-item"s] >> nth=0 >> internal:role=checkbox
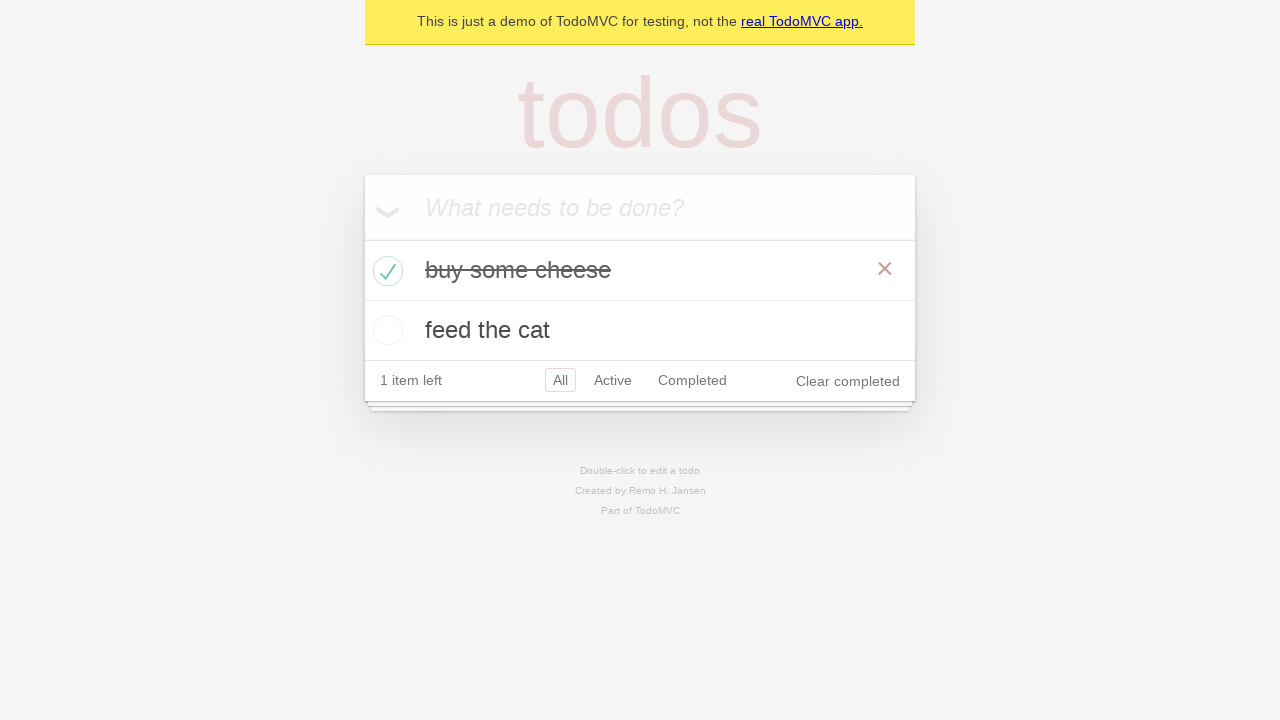

Marked second todo item as complete by checking checkbox at (385, 330) on internal:testid=[data-testid="todo-item"s] >> nth=1 >> internal:role=checkbox
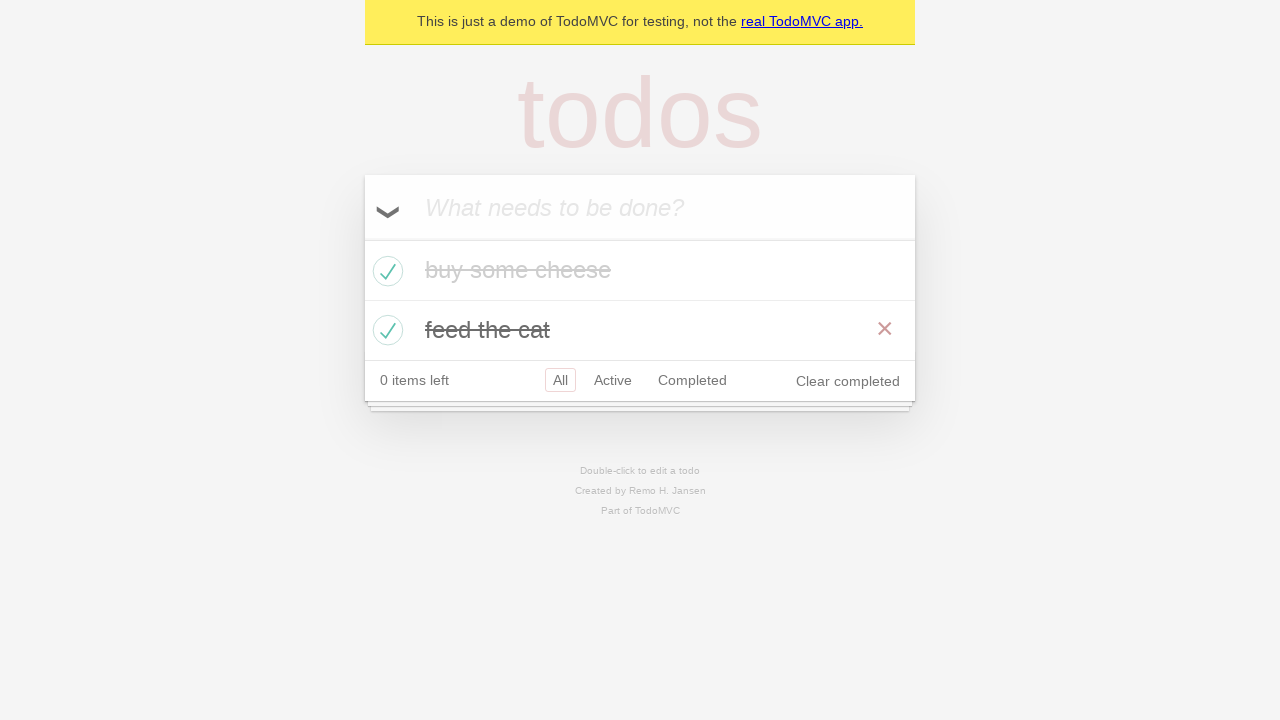

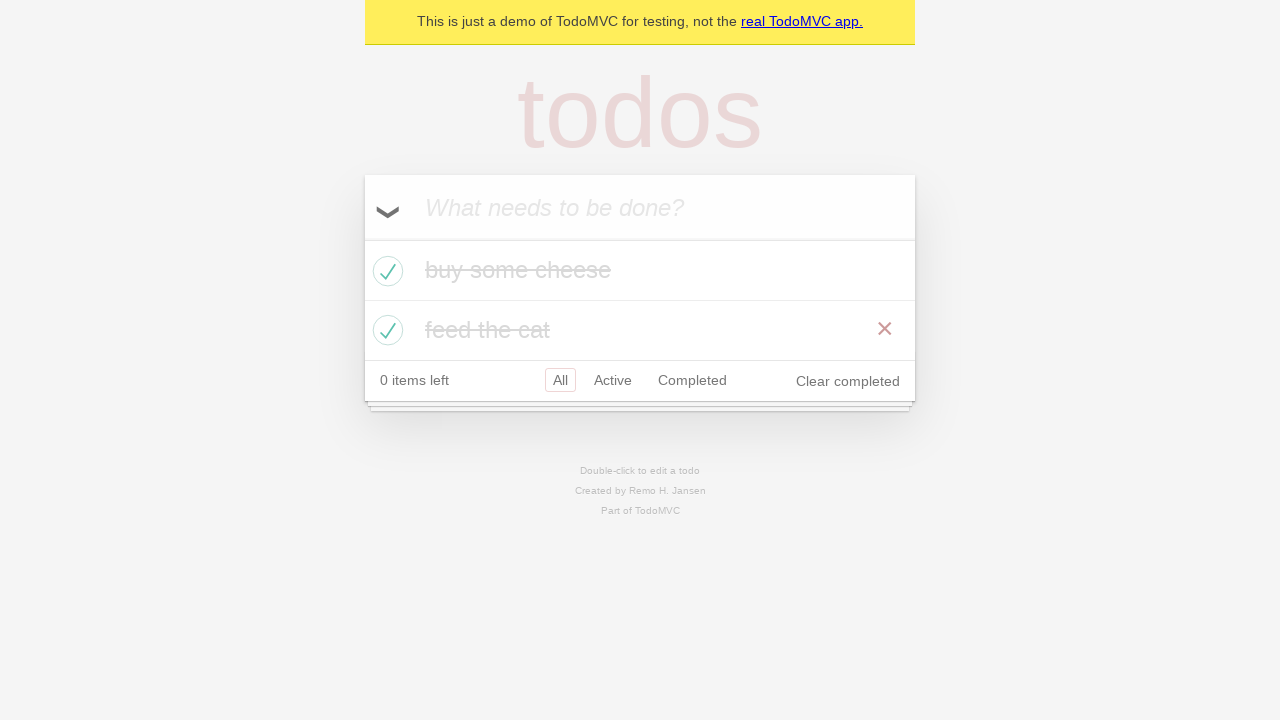